Tests web table sorting functionality by selecting a page size, capturing vegetable names before and after clicking the sort column, and verifying the sort order

Starting URL: https://rahulshettyacademy.com/seleniumPractise/#/offers

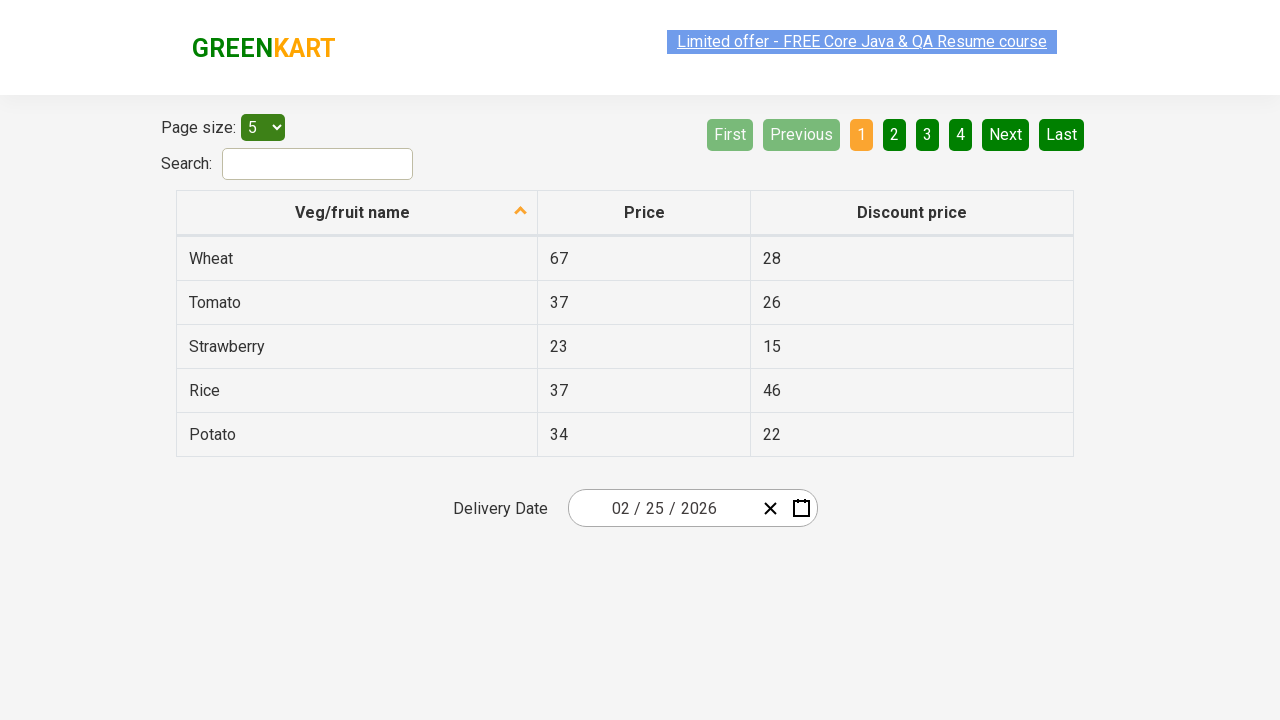

Selected 20 items per page from dropdown on #page-menu
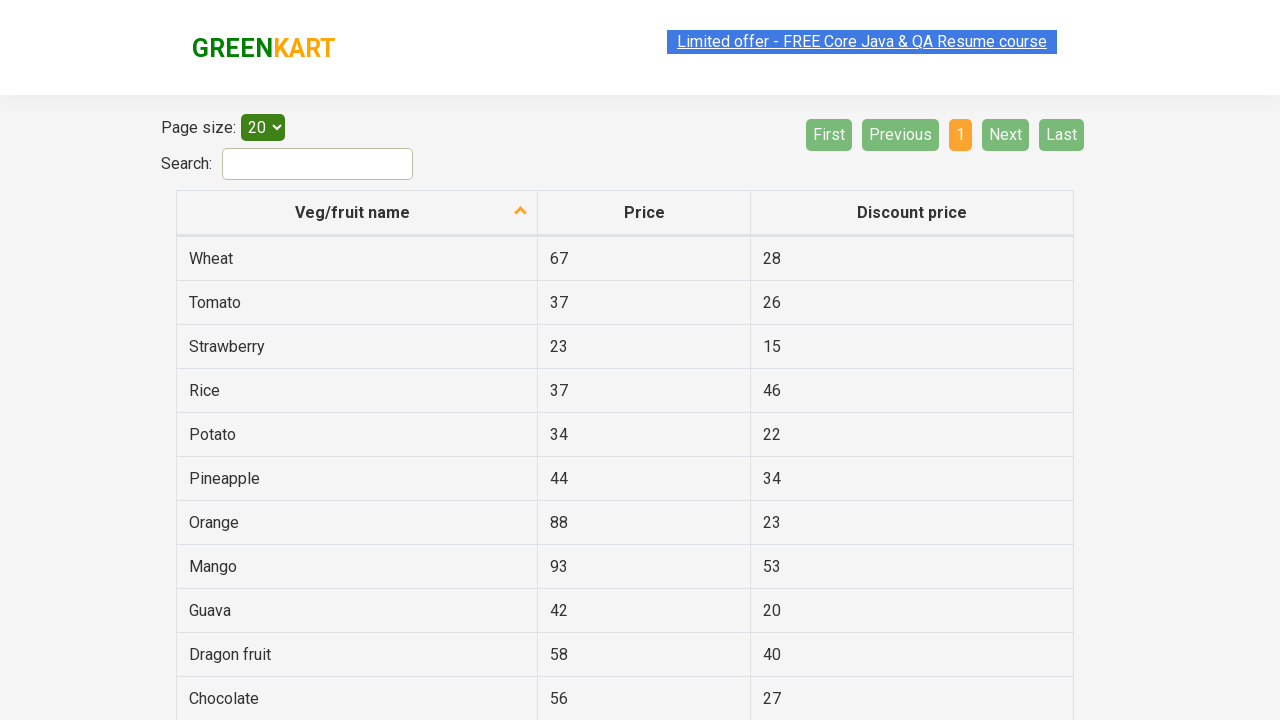

Clicked Veg/fruit name column header to sort at (357, 213) on xpath=//th[contains(@aria-label,'Veg/fruit name')]
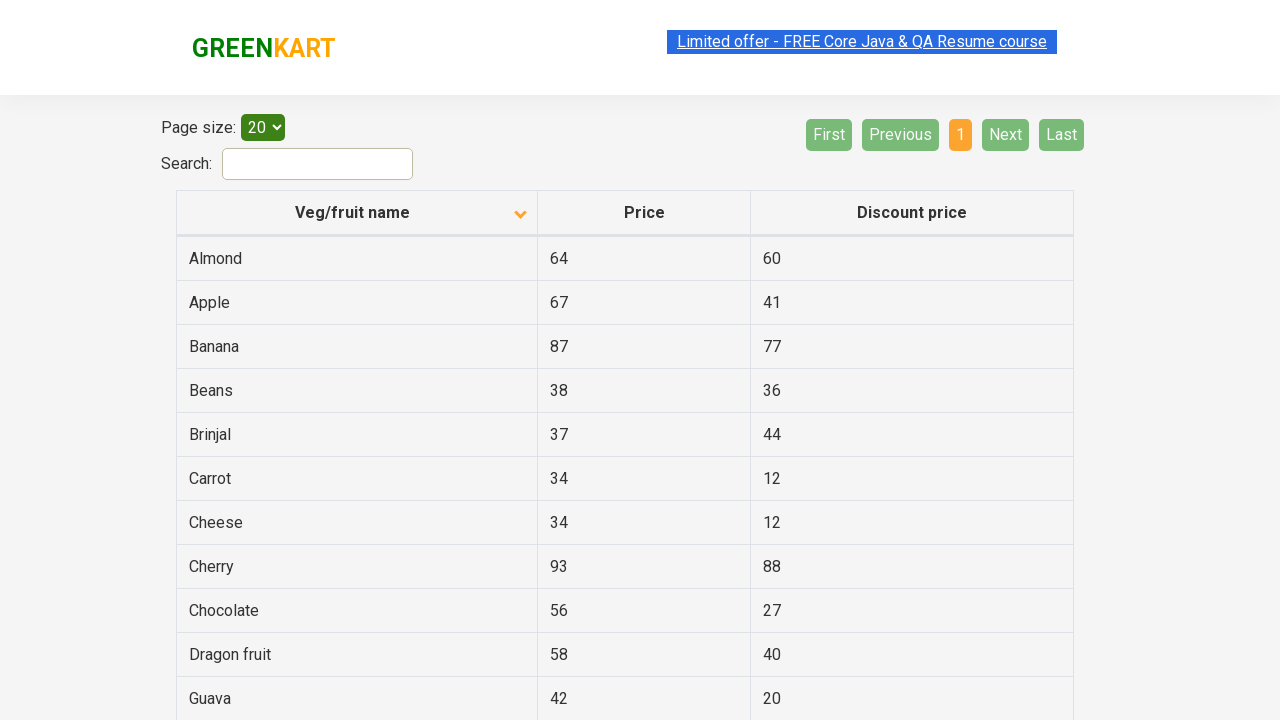

Waited for table to be sorted
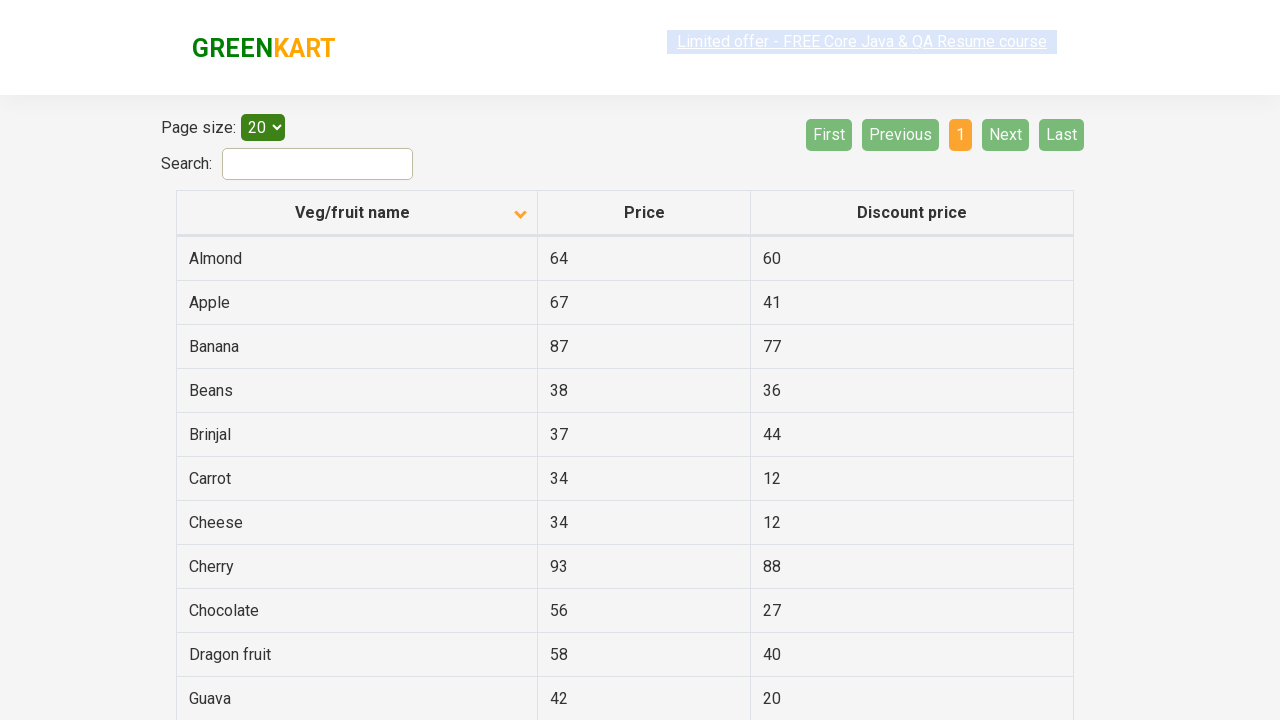

Verified sorted vegetables are displayed in table
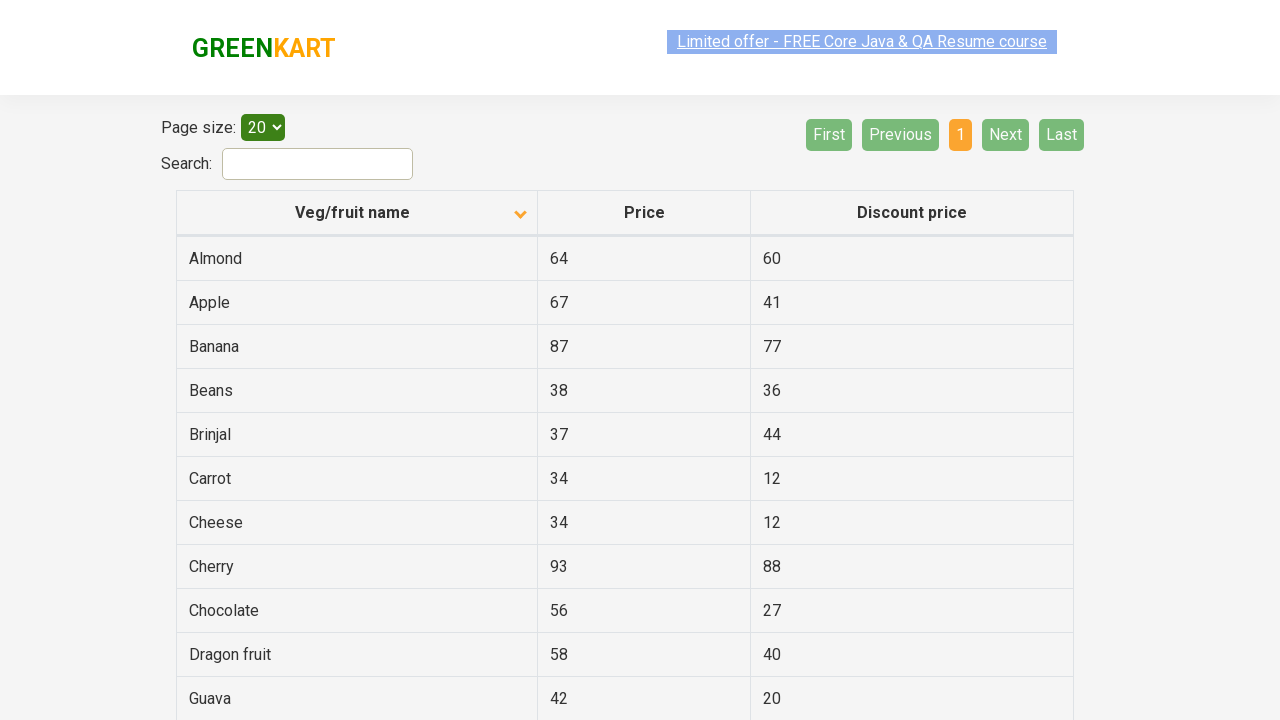

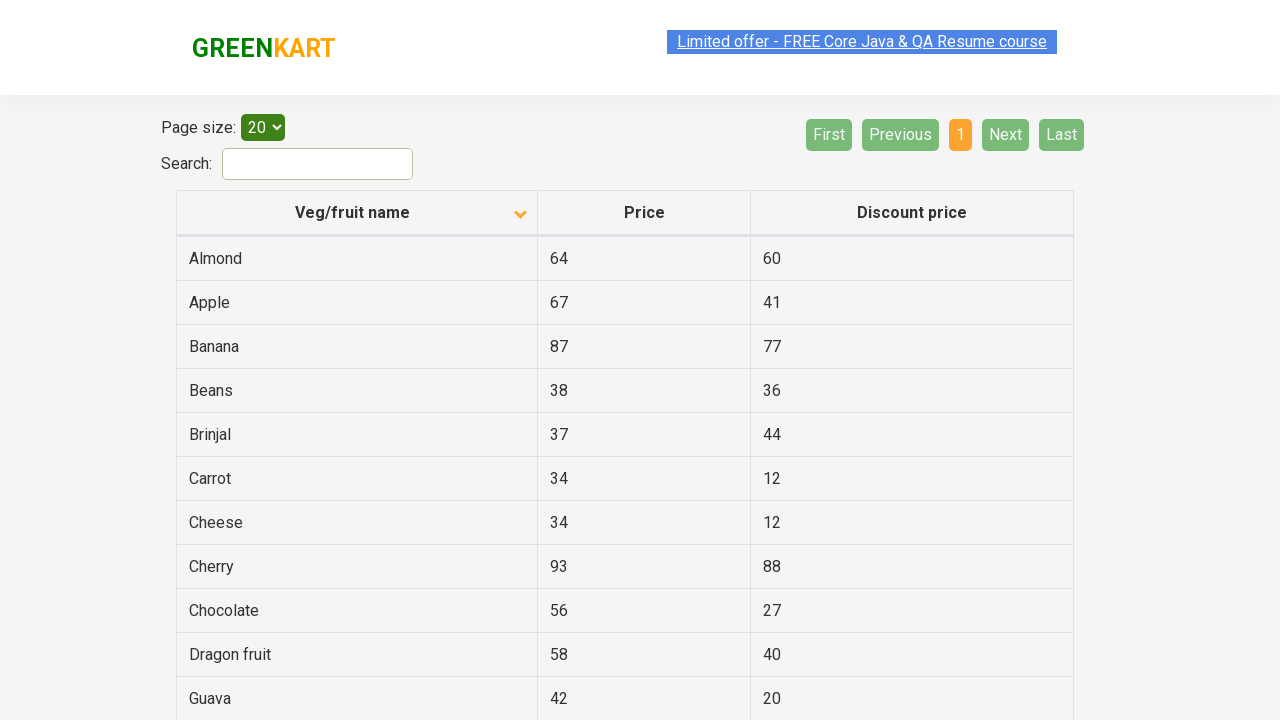